Tests the practice form on DemoQA by filling out personal information including first name, last name, email, gender selection, phone number, subject, and location (state/city) fields.

Starting URL: https://demoqa.com/

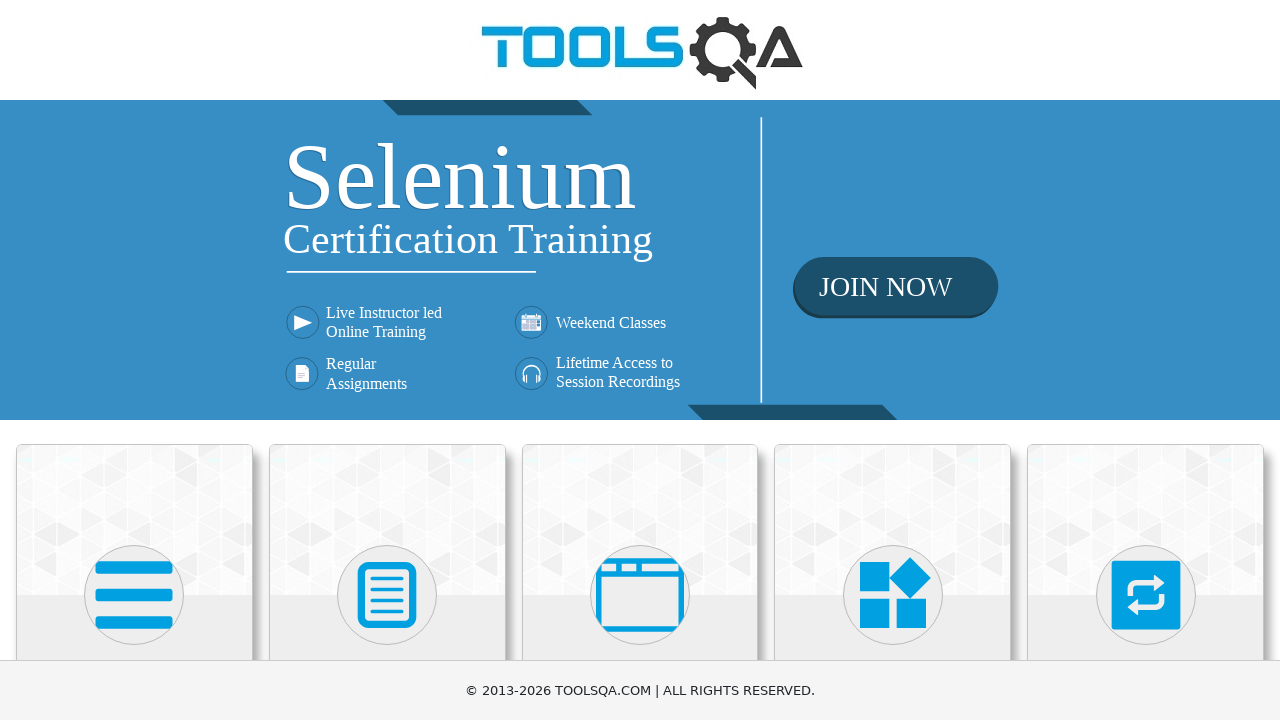

Scrolled down 400px to see Forms section
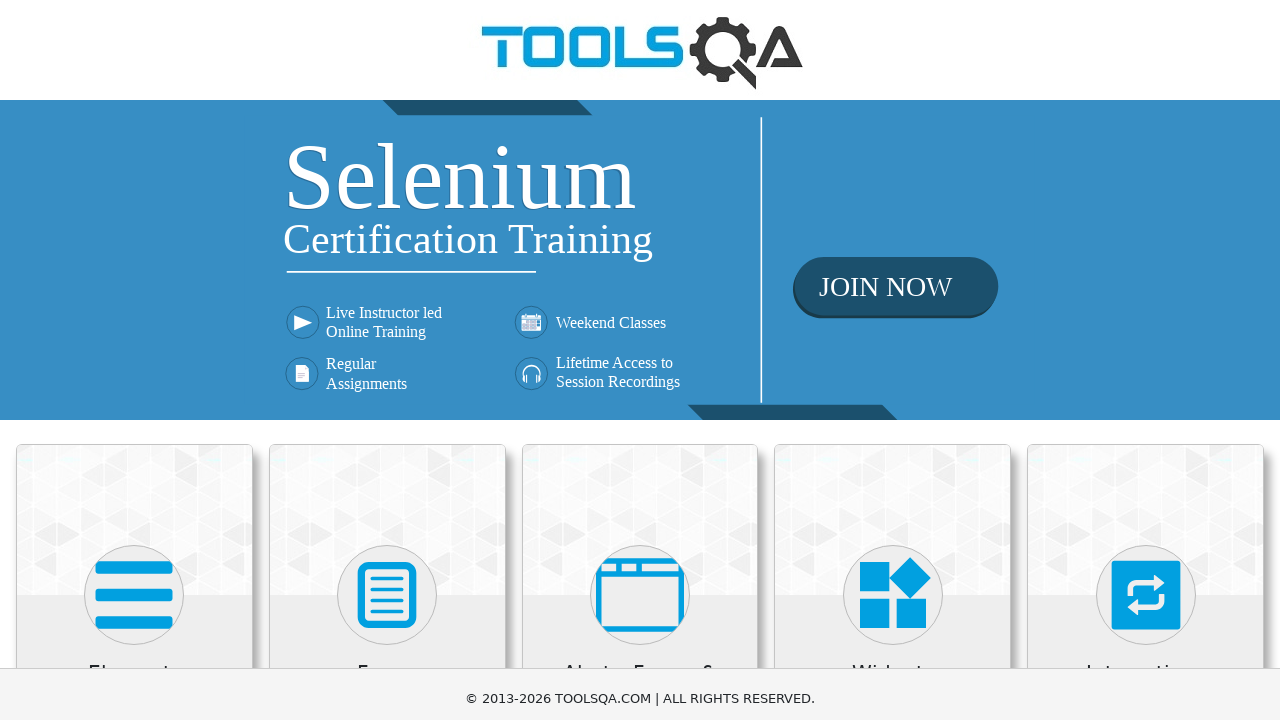

Clicked on Forms section at (387, 273) on xpath=//h5[text()='Forms']
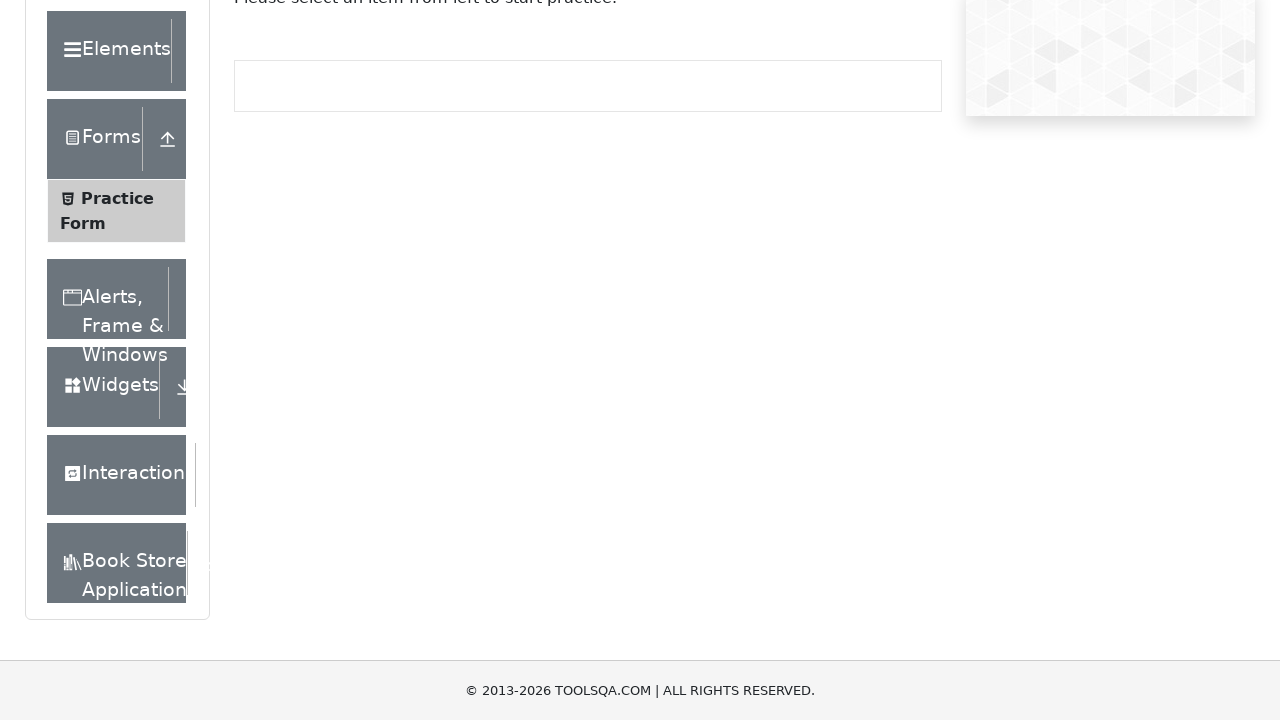

Clicked on Practice Form option at (117, 198) on xpath=//span[text()='Practice Form']
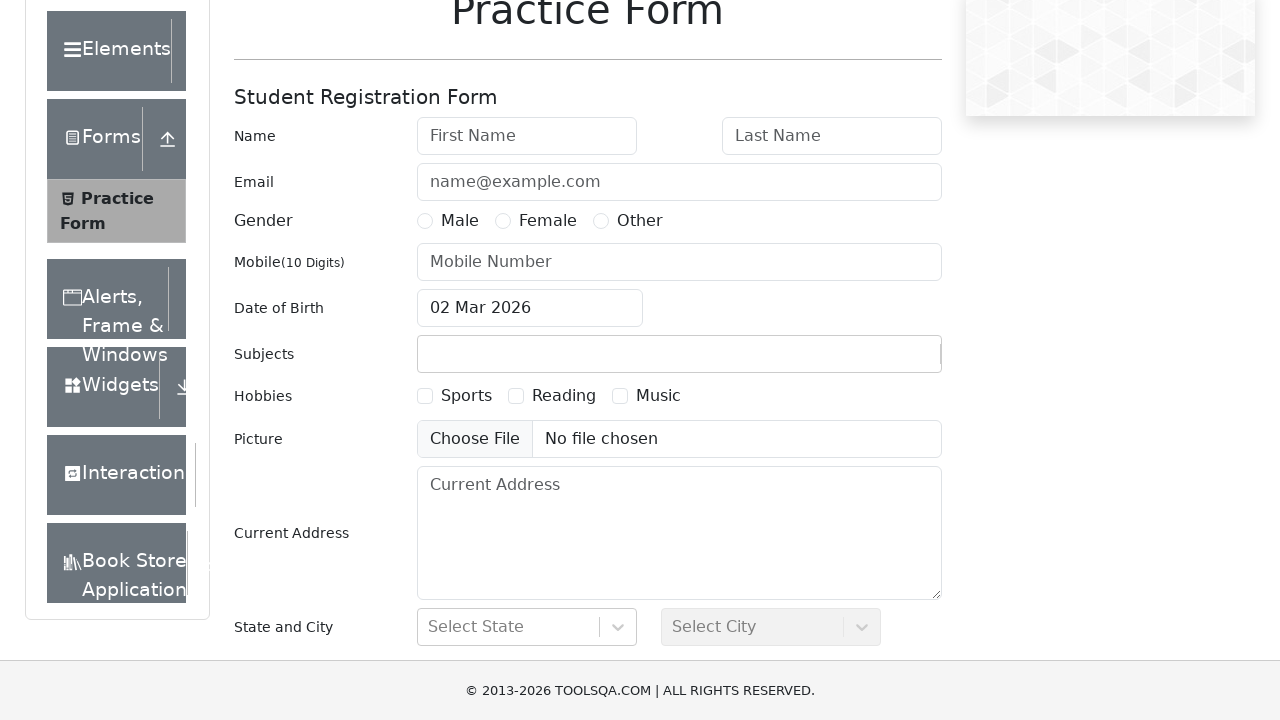

Scrolled down 400px to see the practice form
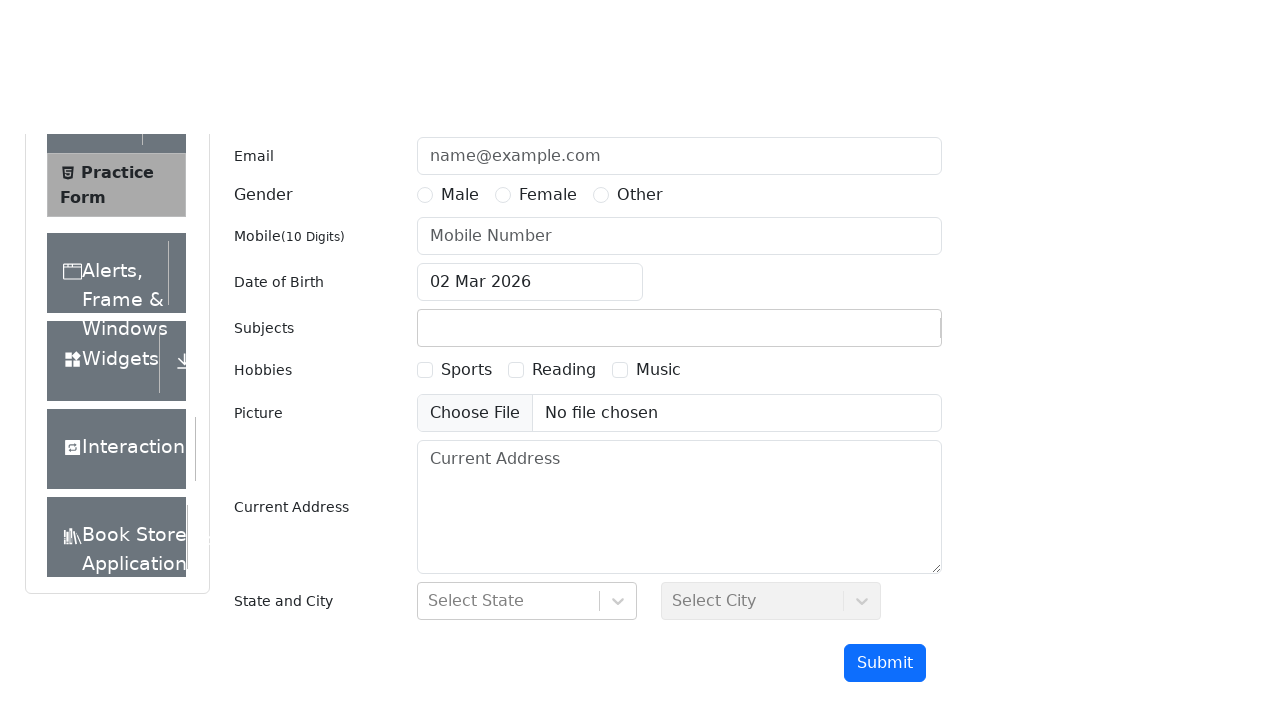

Filled first name field with 'FormFirstNameInput1' on #firstName
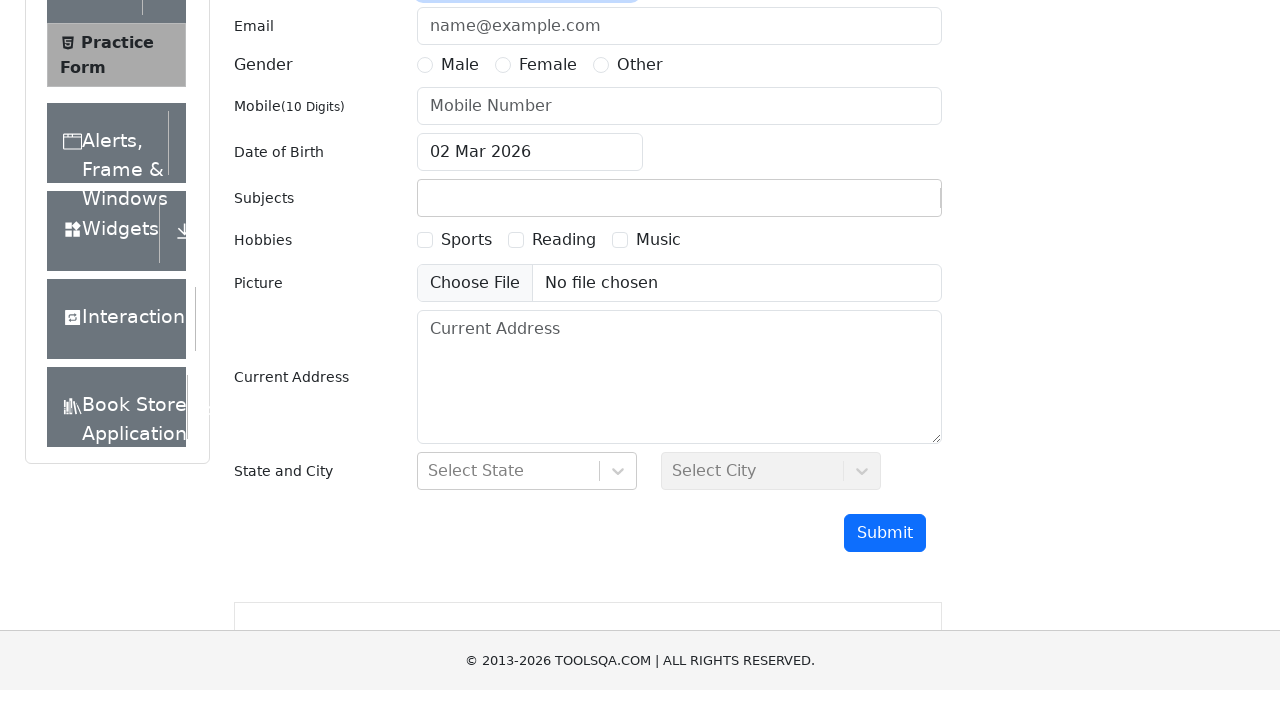

Filled last name field with 'FormLastNameInput1' on #lastName
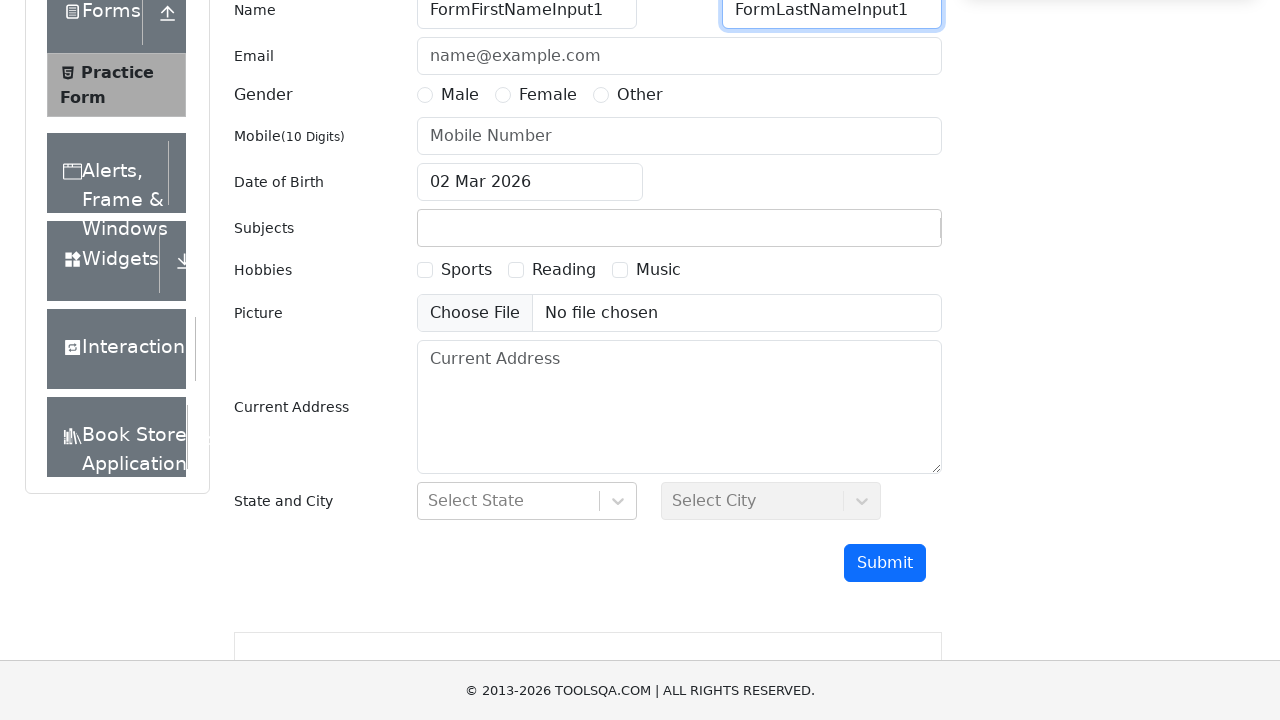

Filled email field with 'FormUserEmailInput1@example.com' on #userEmail
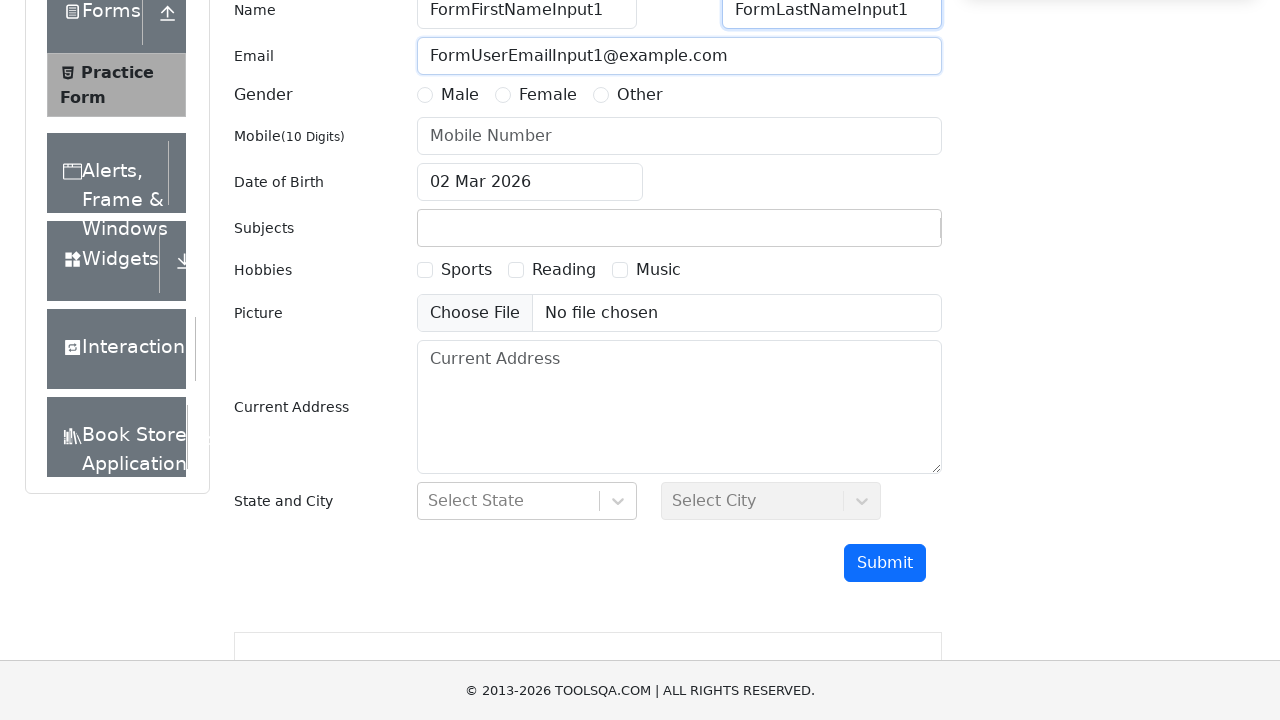

Selected 'Other' gender option at (640, 95) on xpath=//label[@for='gender-radio-3']
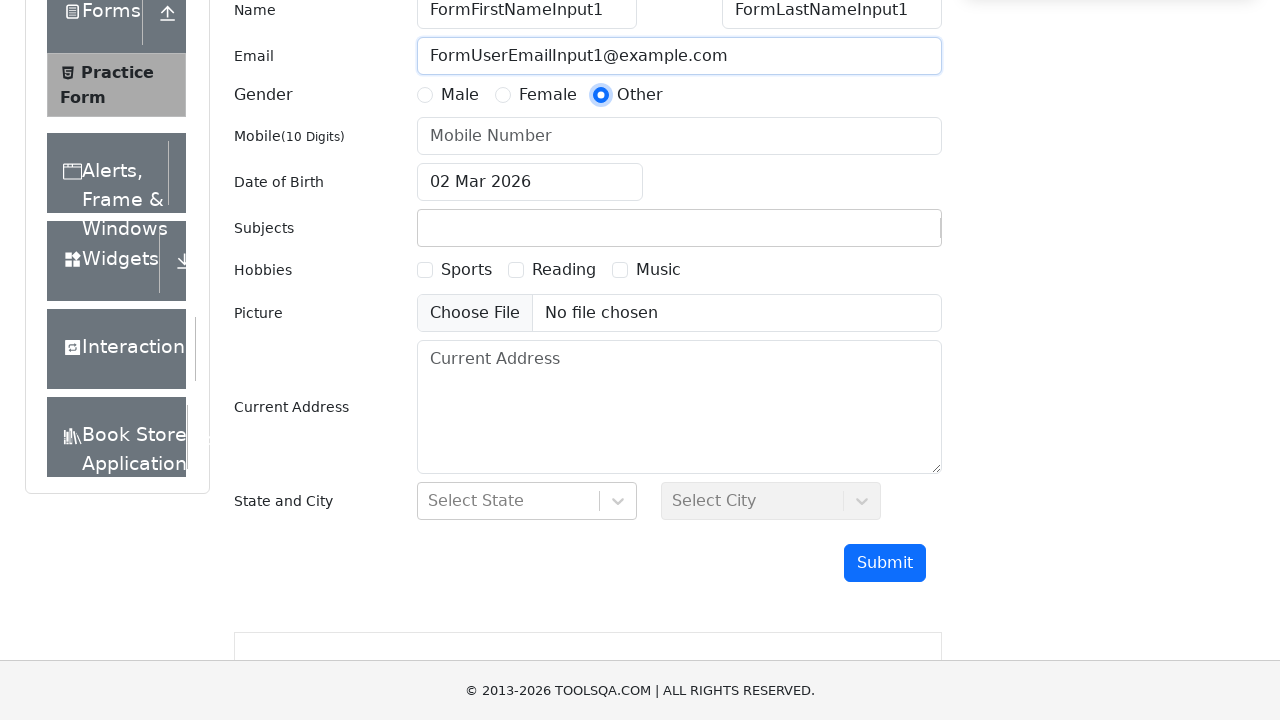

Filled phone number field with '0740123456' on input[placeholder='Mobile Number']
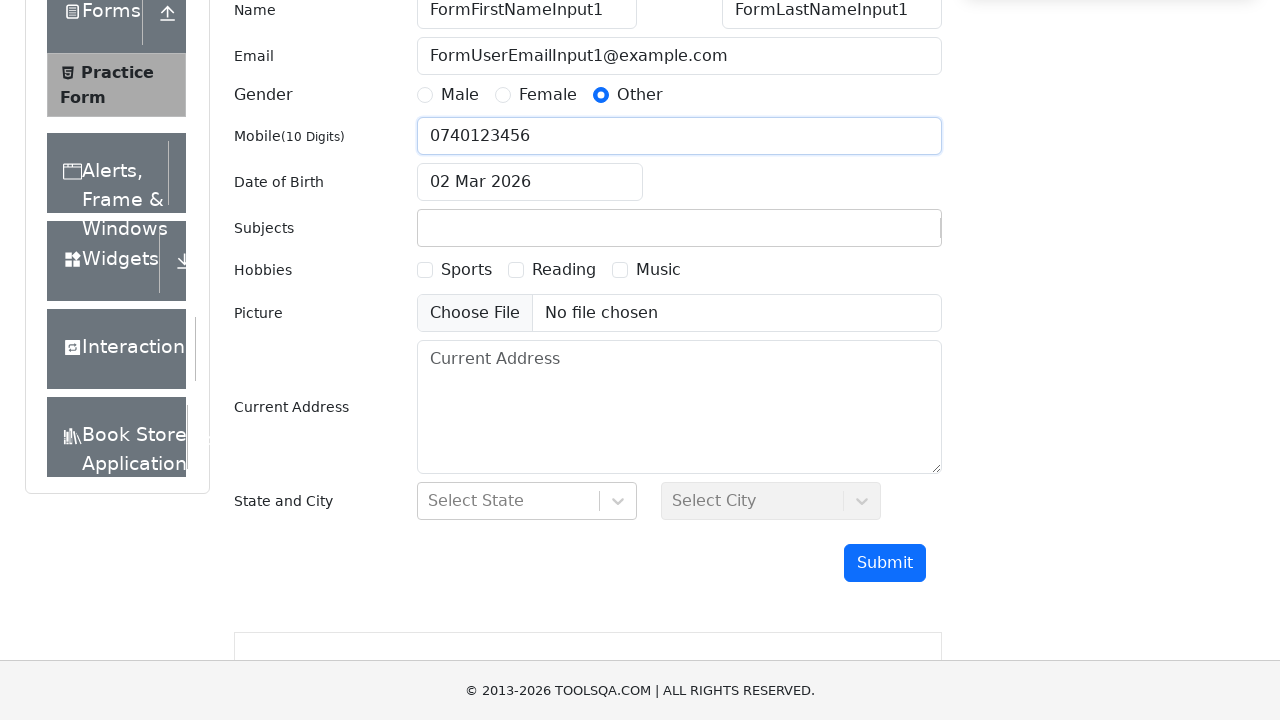

Filled subjects field with 'Social Studies' on #subjectsInput
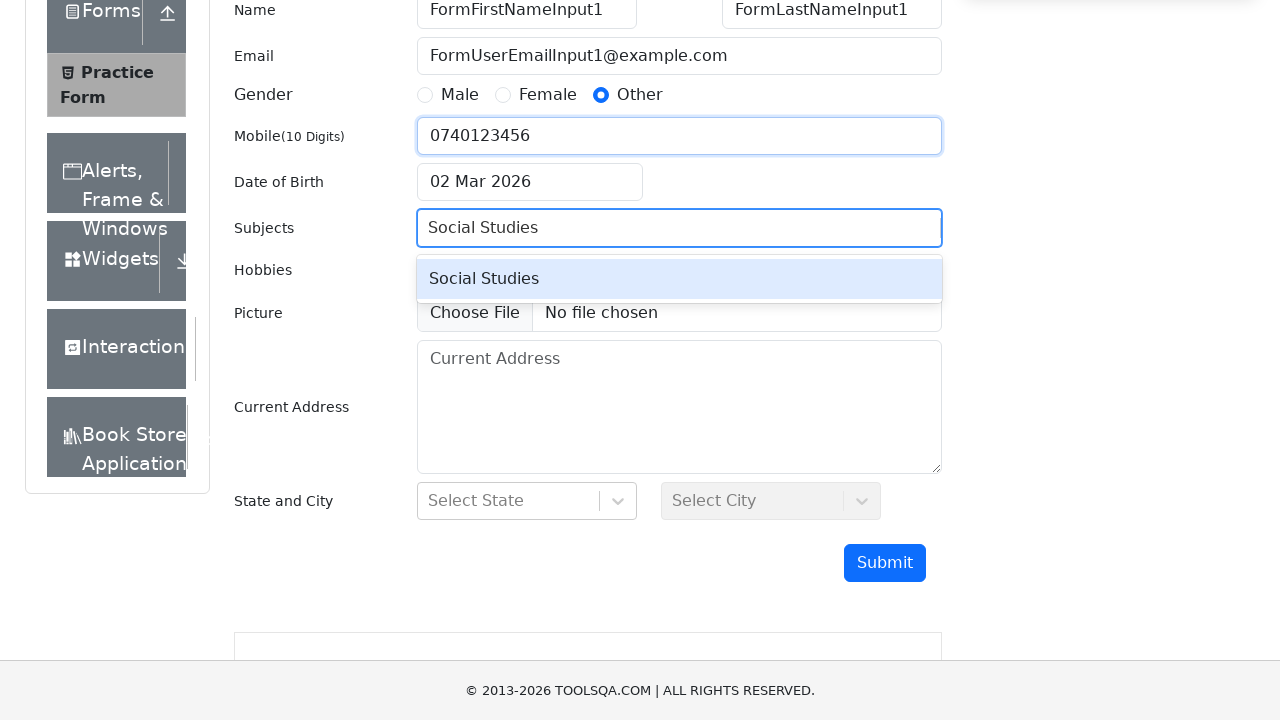

Pressed Enter to confirm subject selection
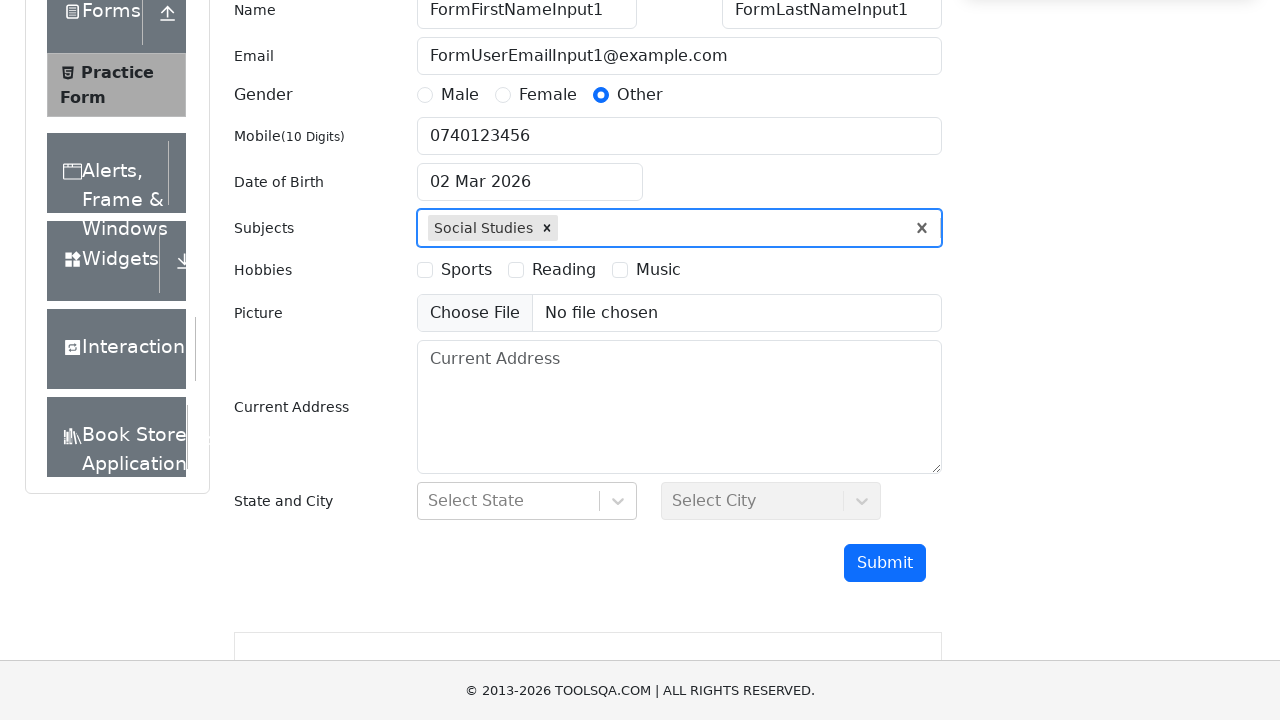

Clicked on state selection dropdown at (430, 501) on #react-select-3-input
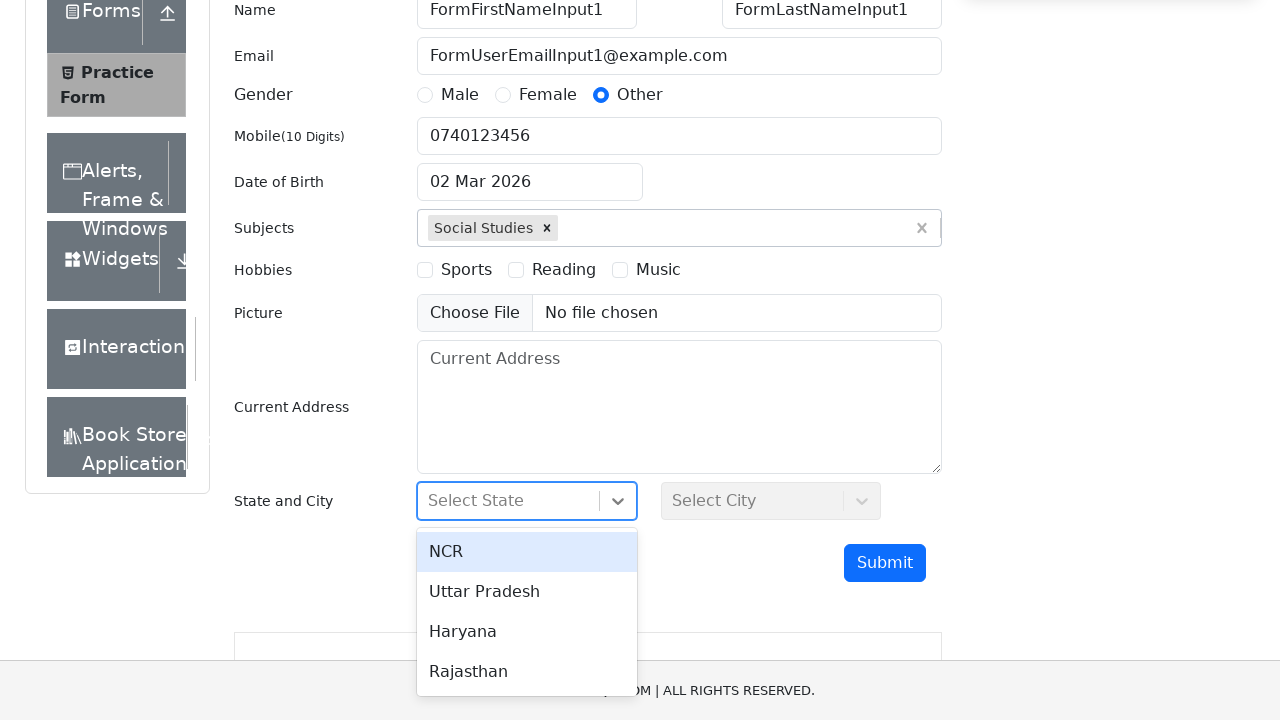

Filled state field with 'NCR' on #react-select-3-input
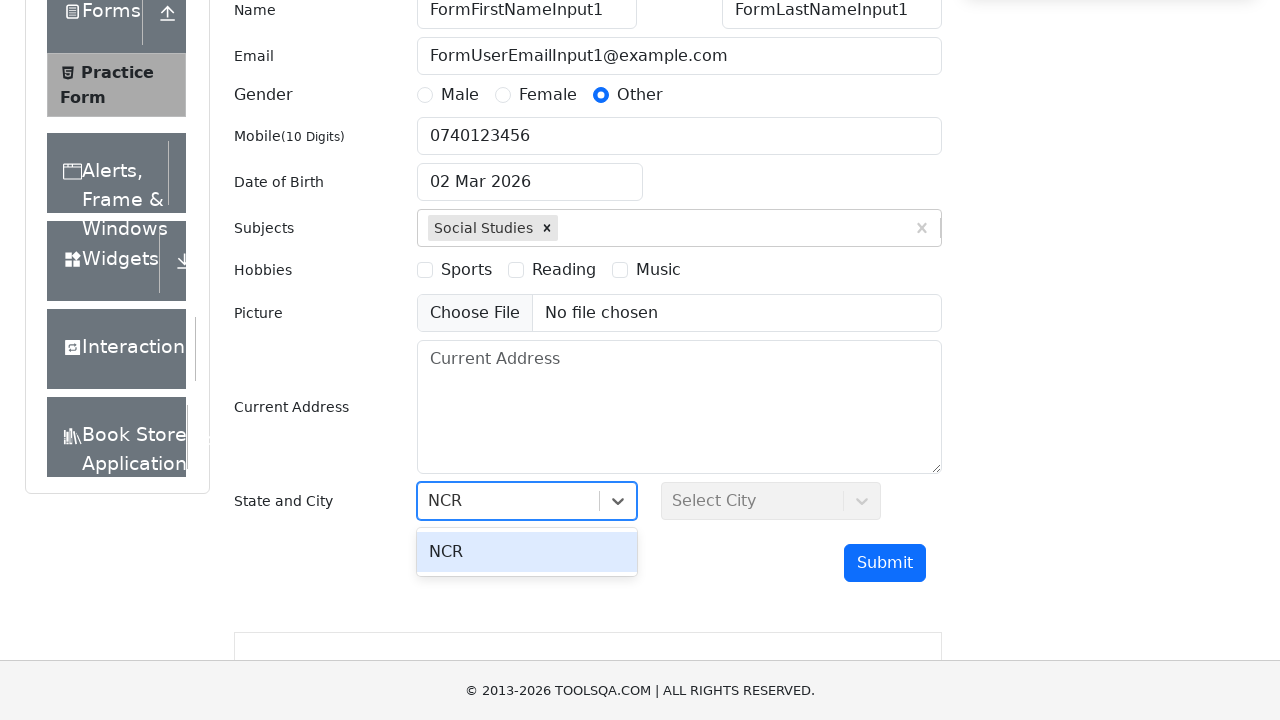

Pressed Enter to confirm state selection
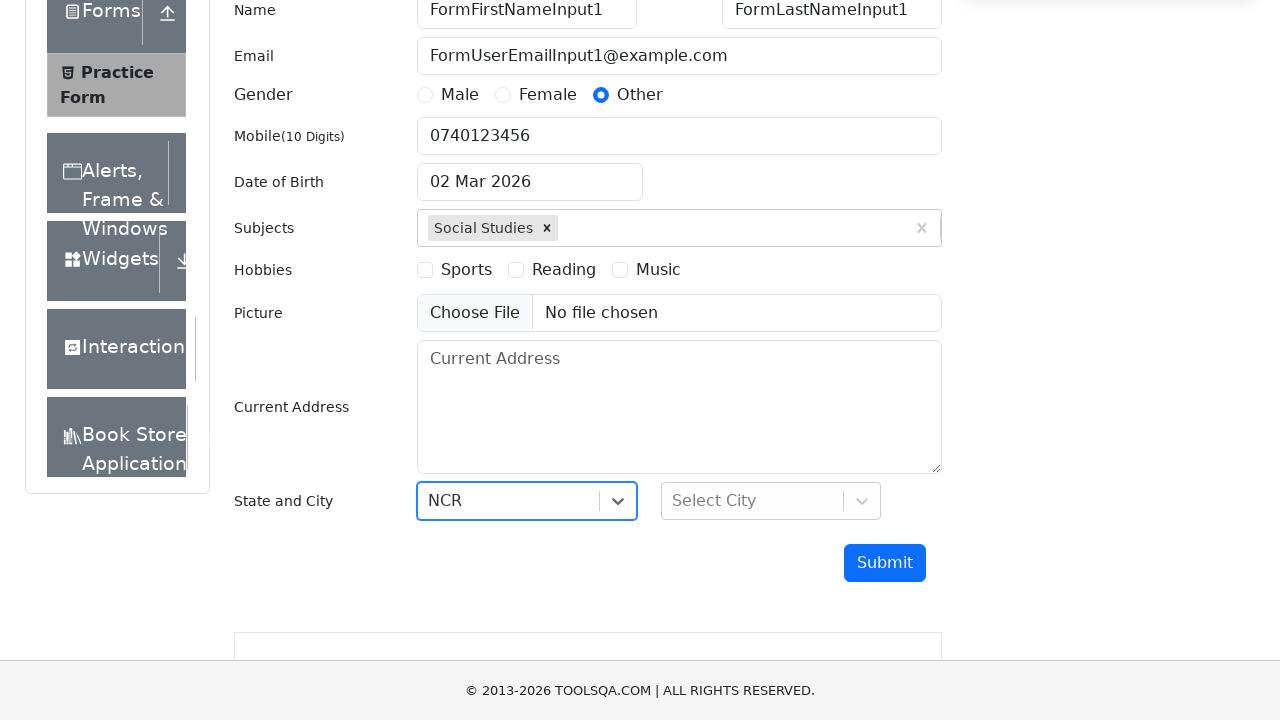

Clicked on city selection dropdown at (674, 501) on #react-select-4-input
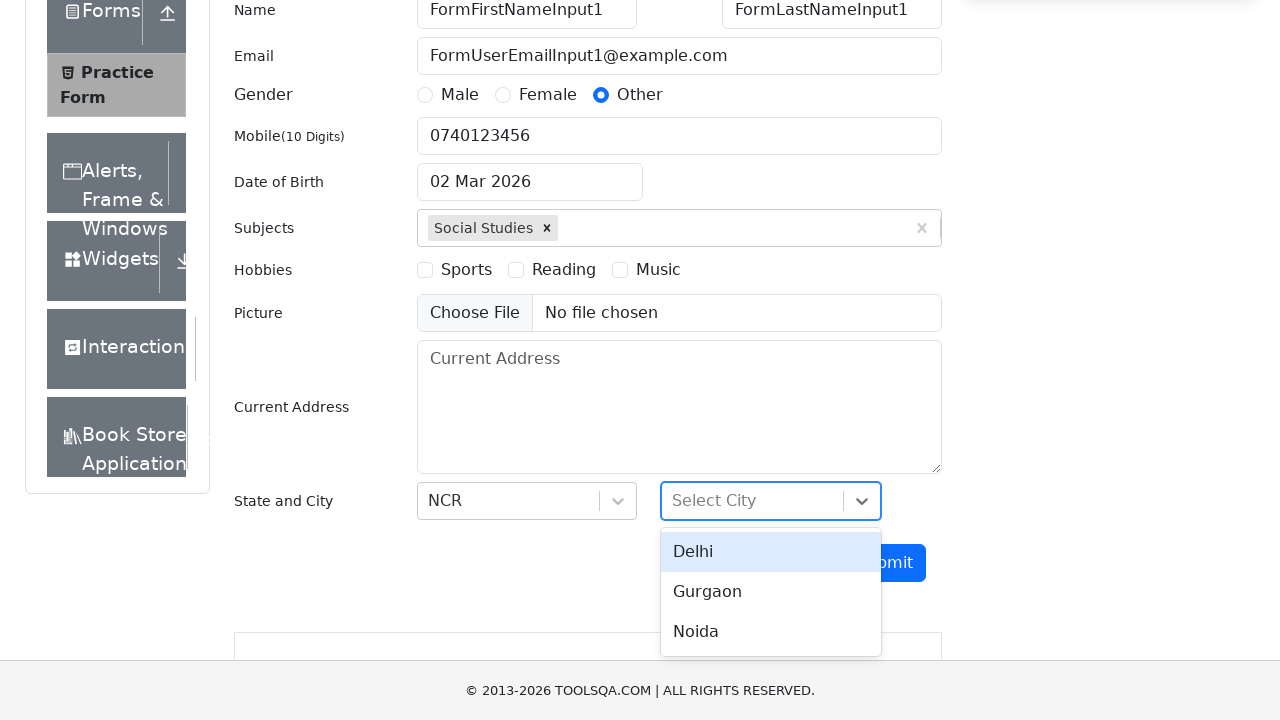

Filled city field with 'Delhi' on #react-select-4-input
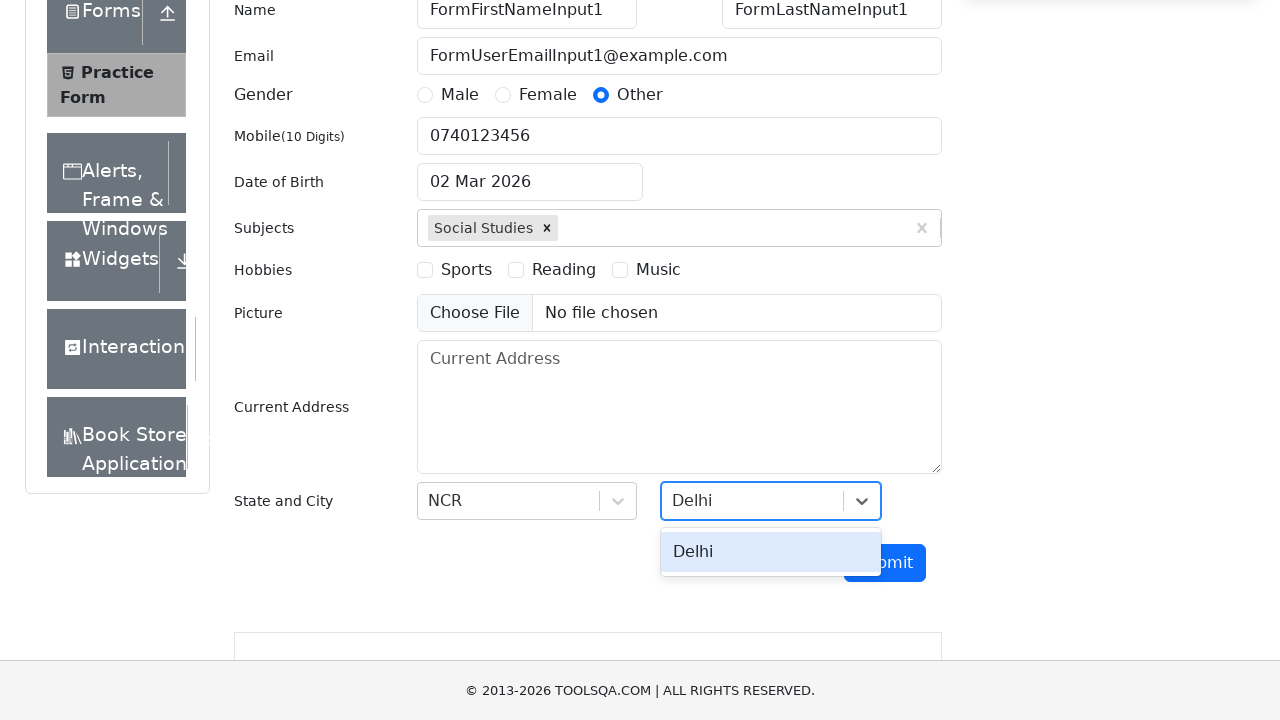

Pressed Enter to confirm city selection
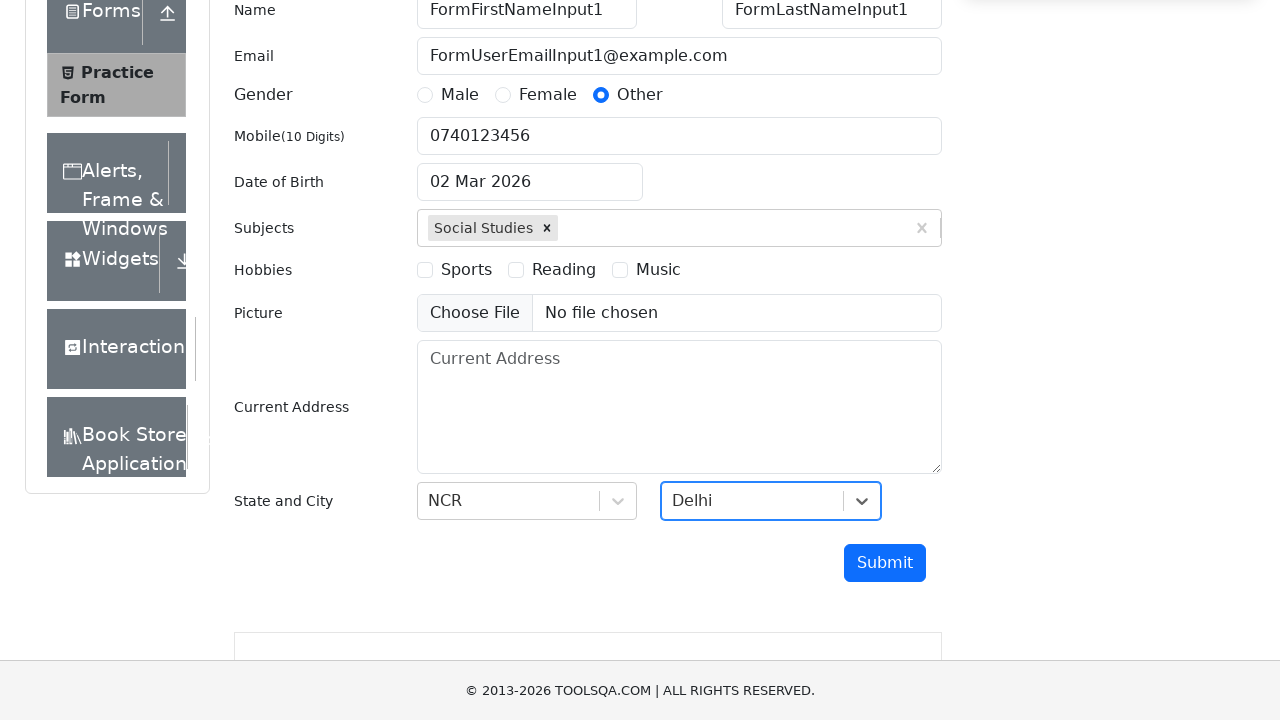

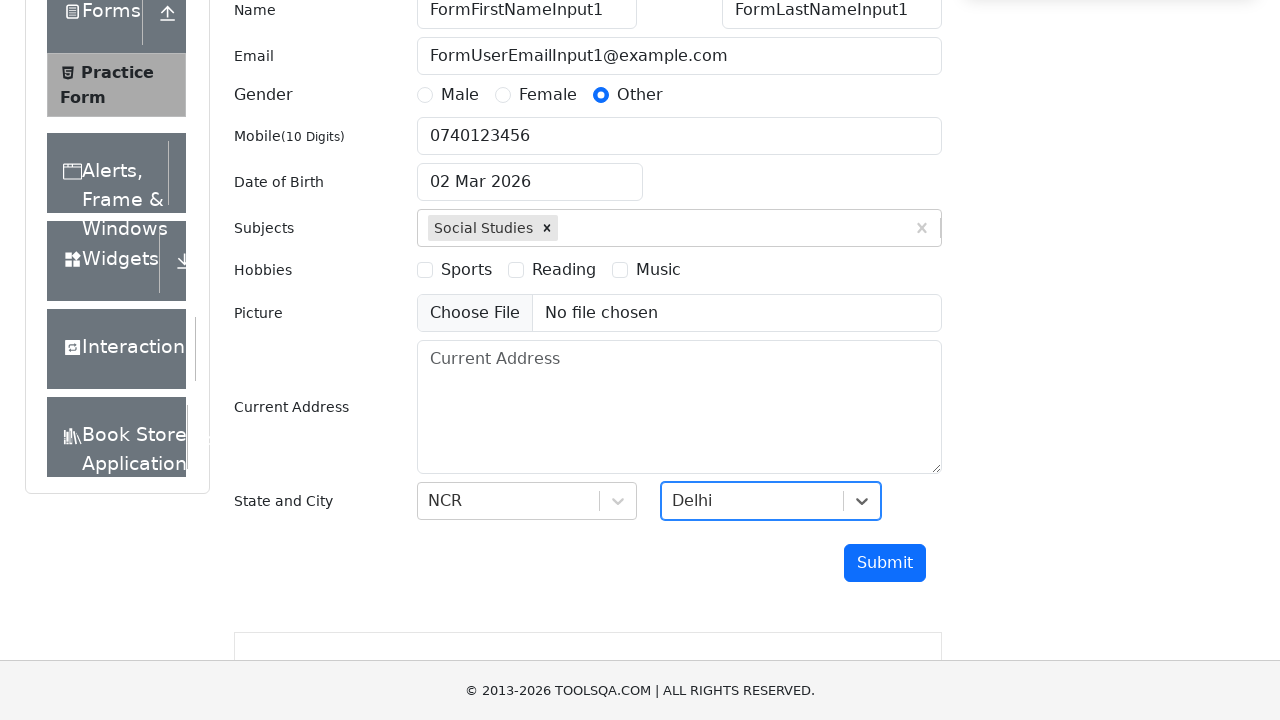